Tests the Python.org website search functionality by searching for "pycon" and verifying results are returned

Starting URL: http://www.python.org

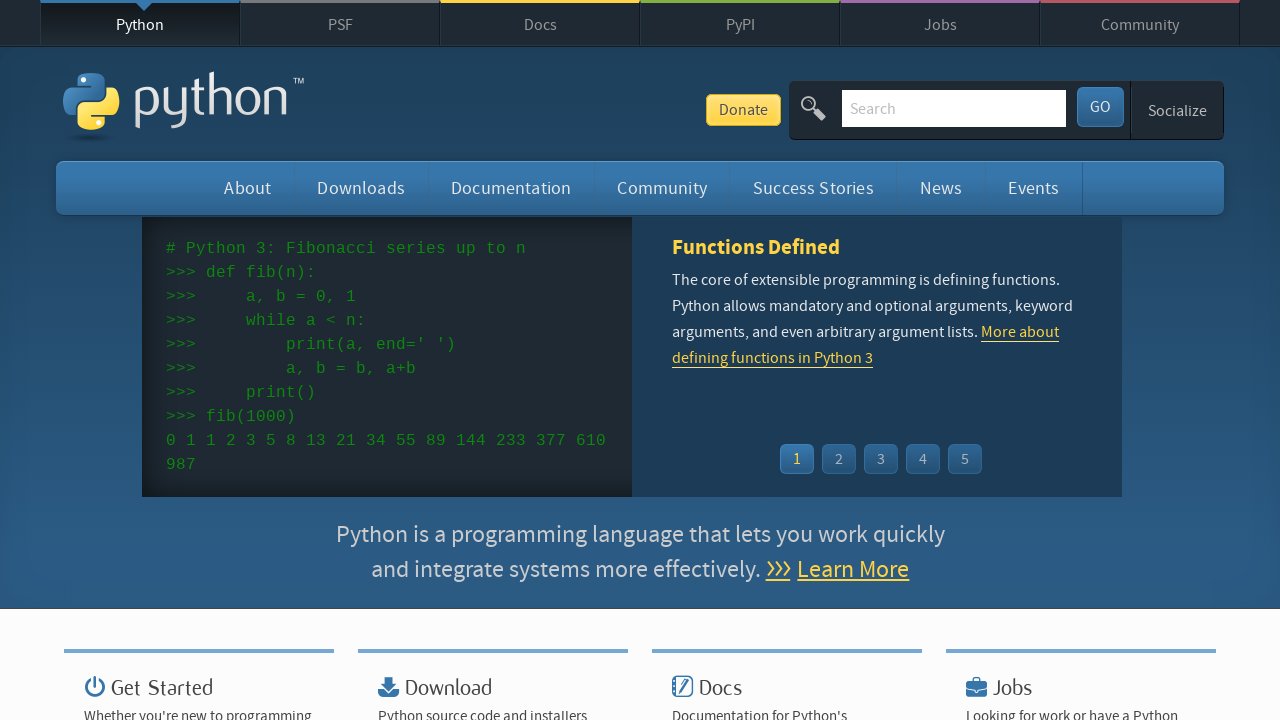

Verified 'Python' is in page title
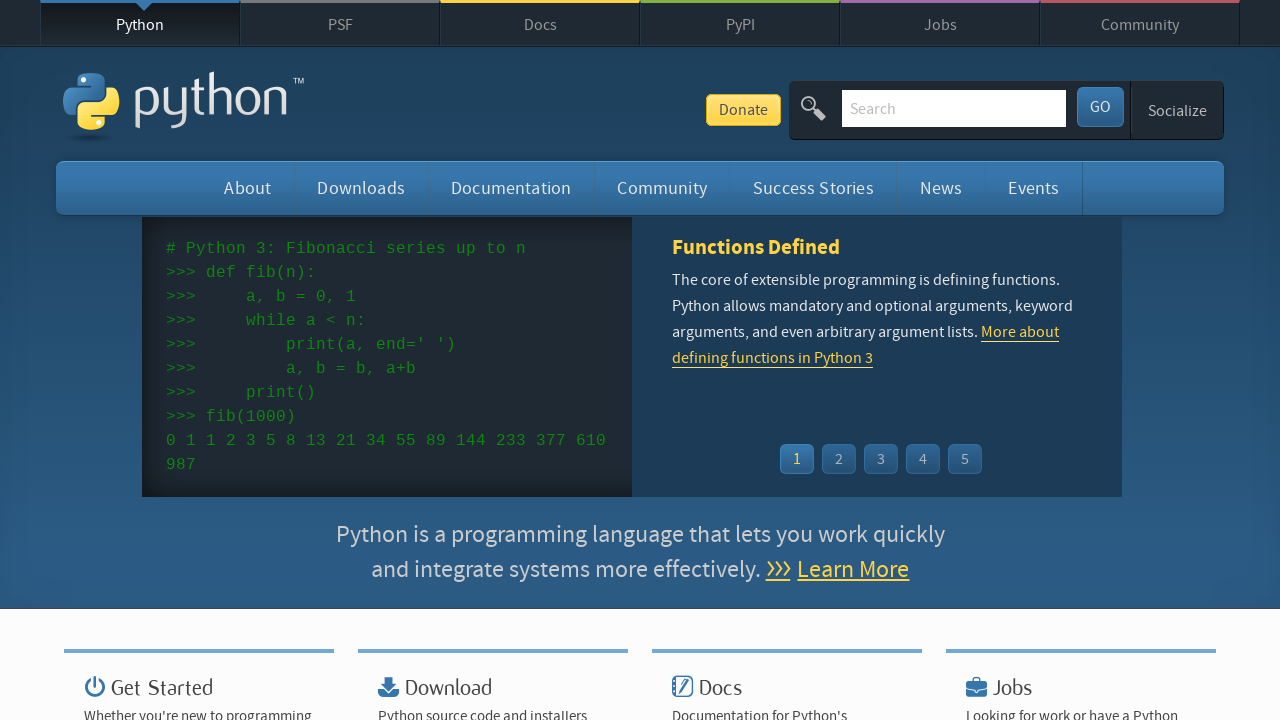

Located search input field
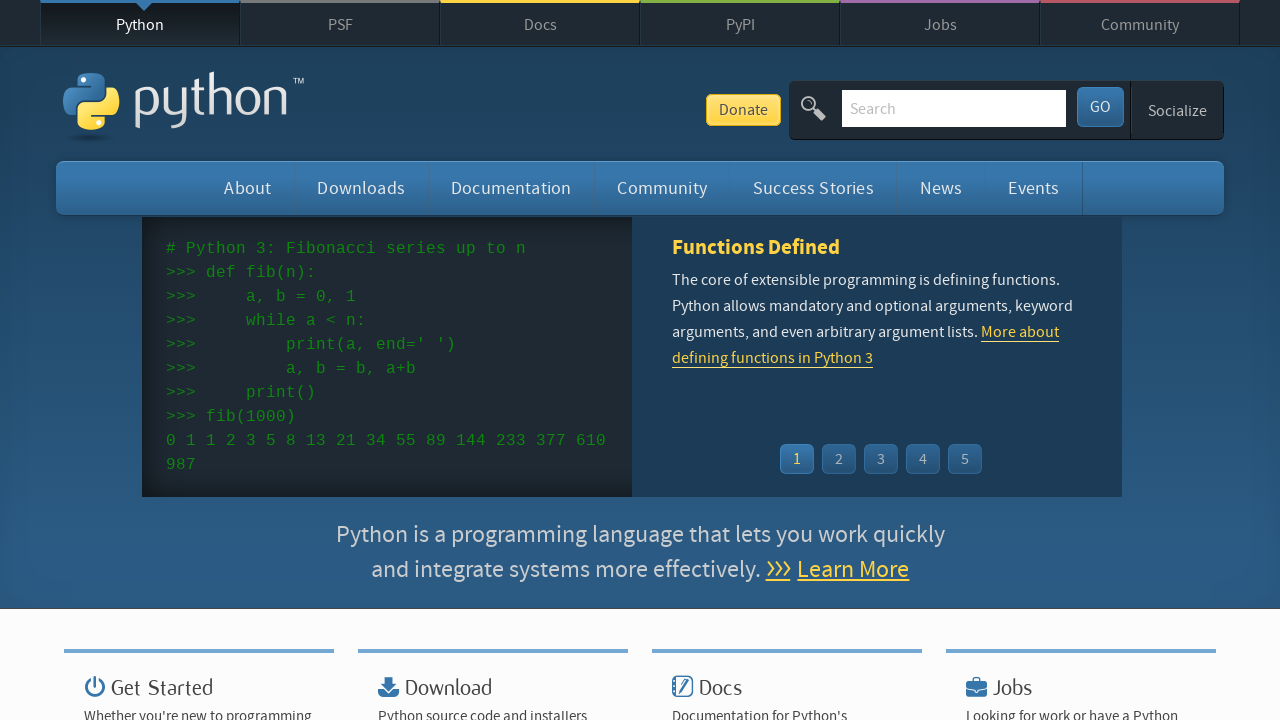

Cleared search input field on input[name='q']
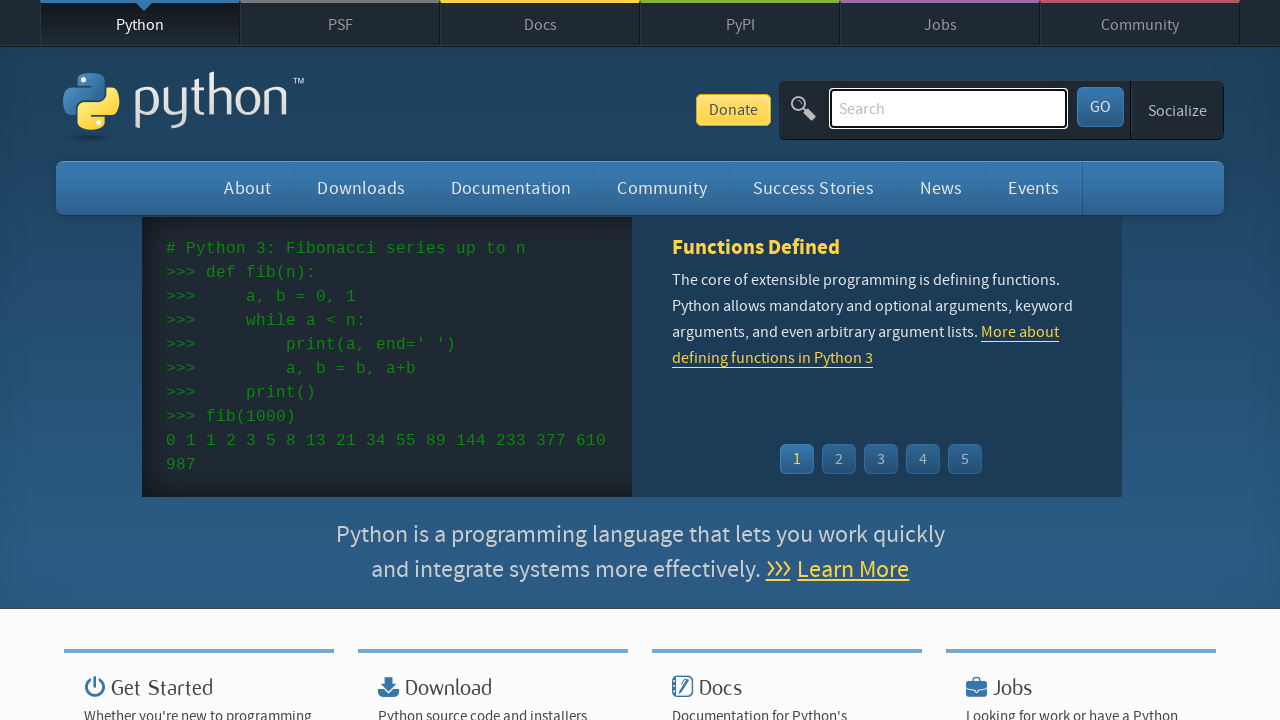

Filled search field with 'pycon' on input[name='q']
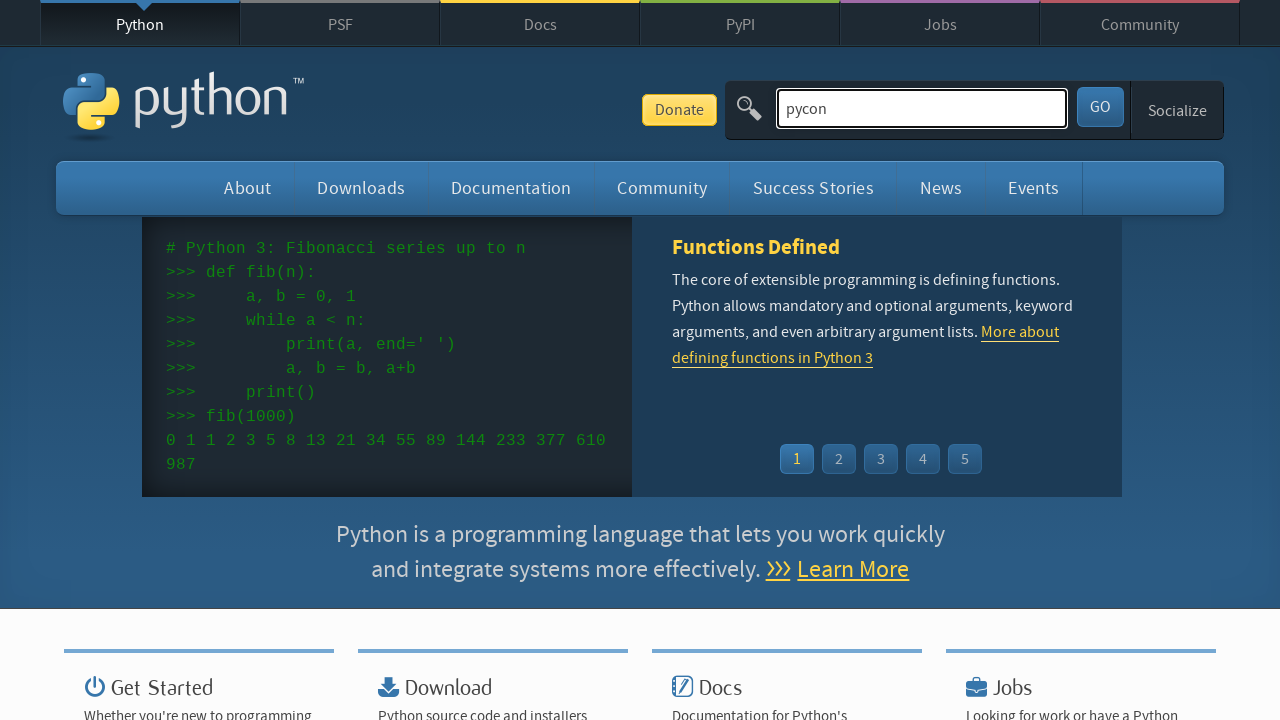

Pressed Enter to submit search on input[name='q']
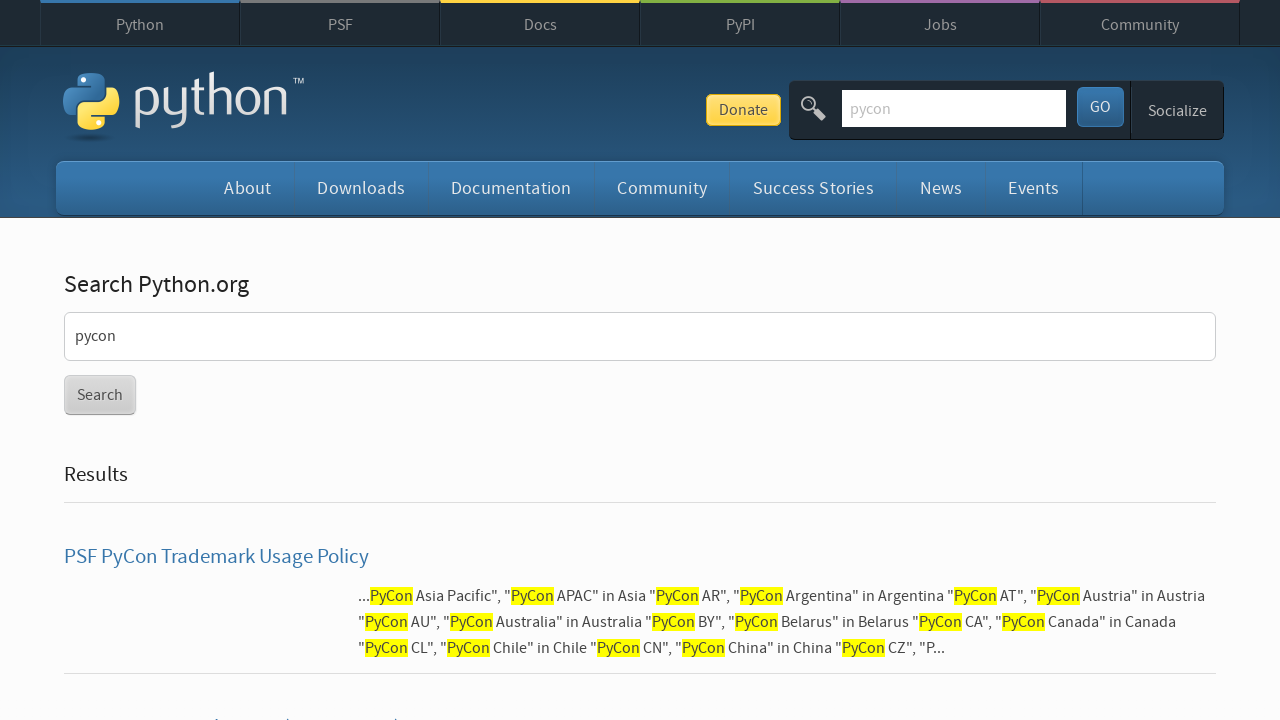

Waited for network idle after search submission
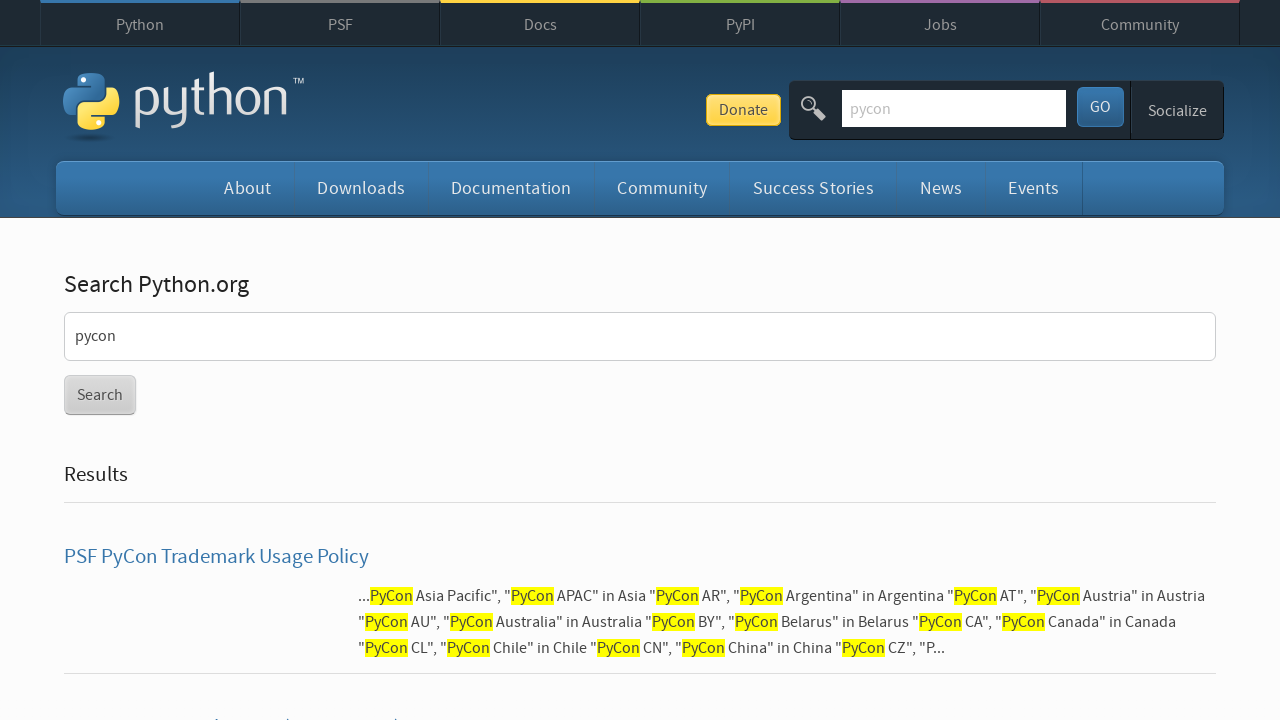

Verified search results are present (no 'No results found' message)
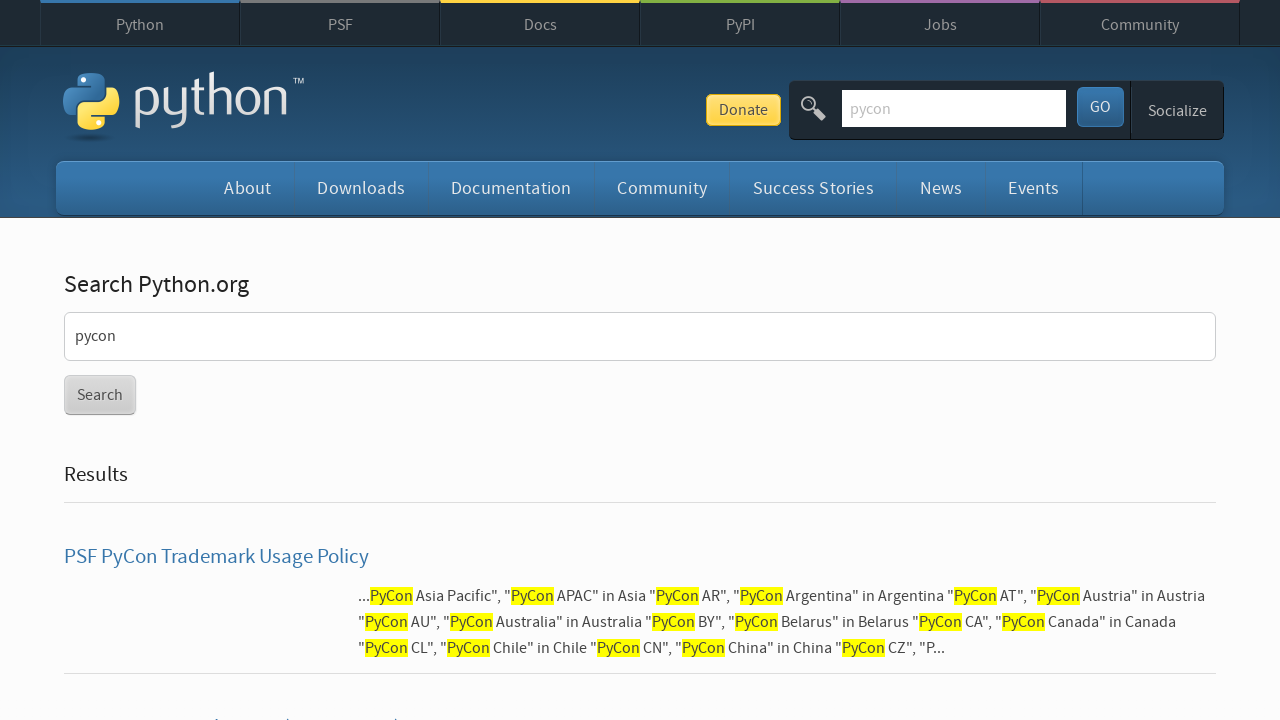

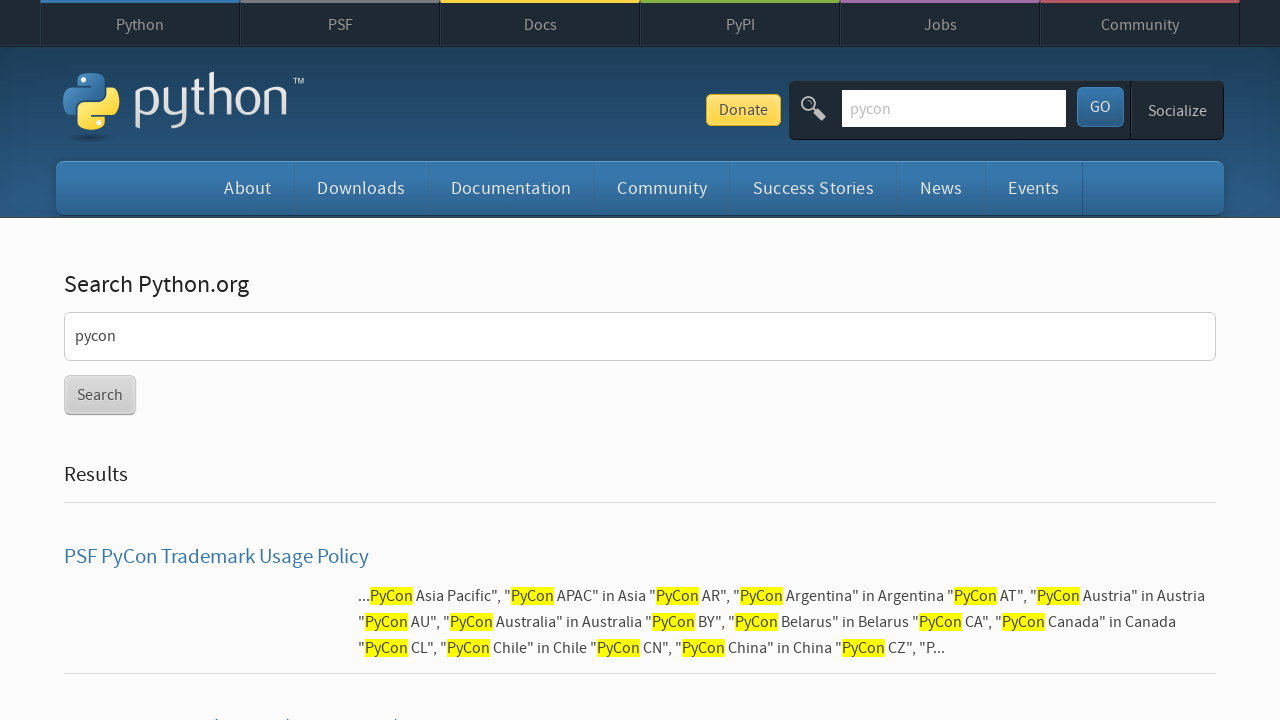